Tests static dropdown functionality by selecting options from a currency dropdown using both index and visible text selection methods

Starting URL: https://rahulshettyacademy.com/dropdownsPractise/

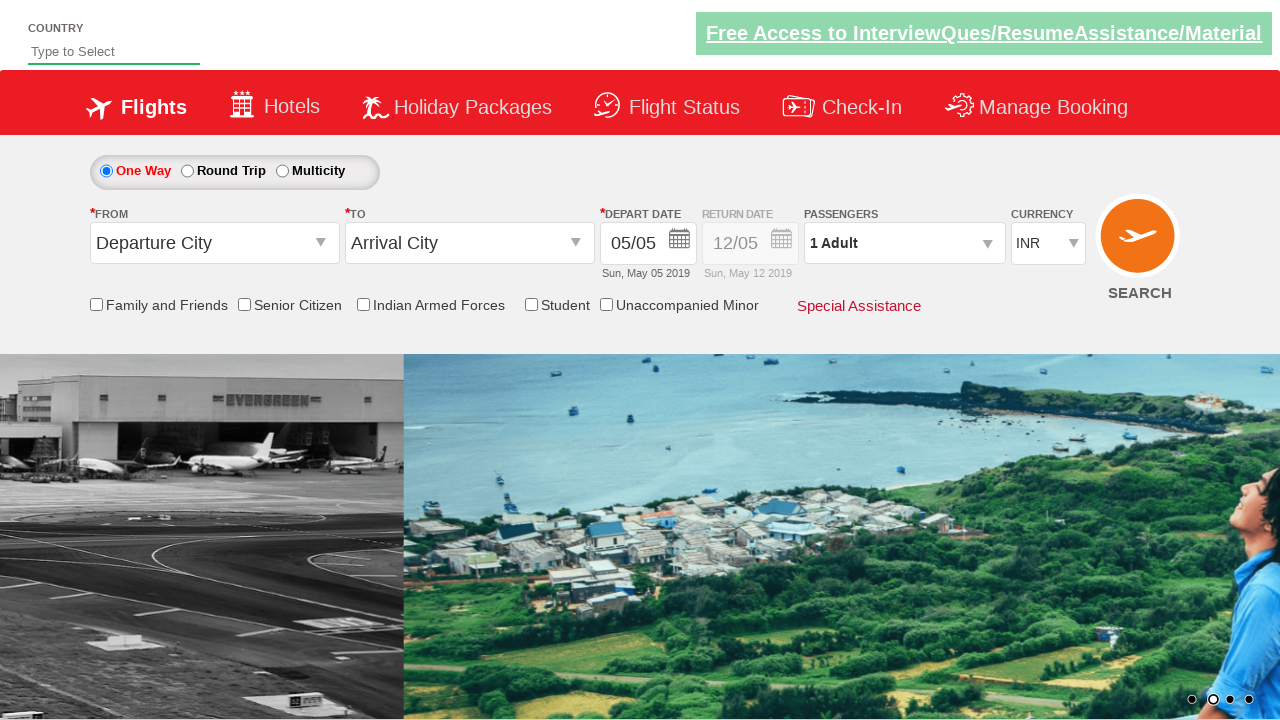

Selected currency dropdown option by index 3 on #ctl00_mainContent_DropDownListCurrency
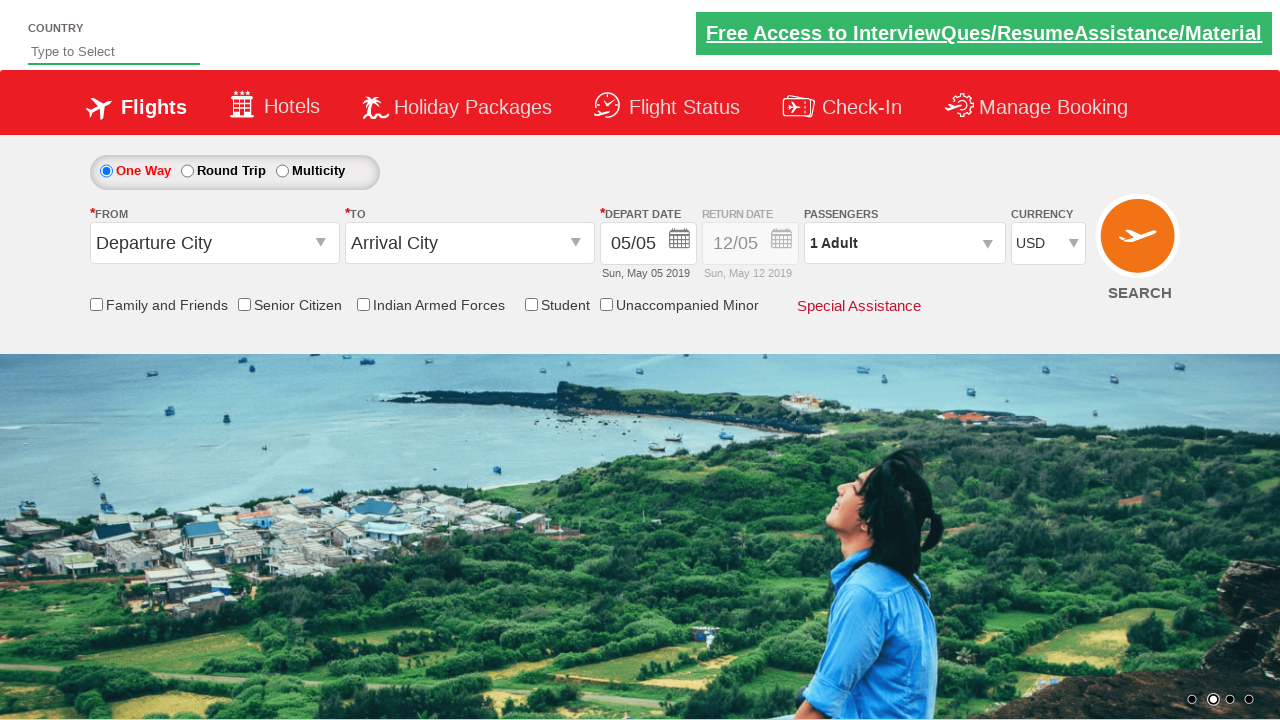

Selected AED currency from dropdown by visible text on #ctl00_mainContent_DropDownListCurrency
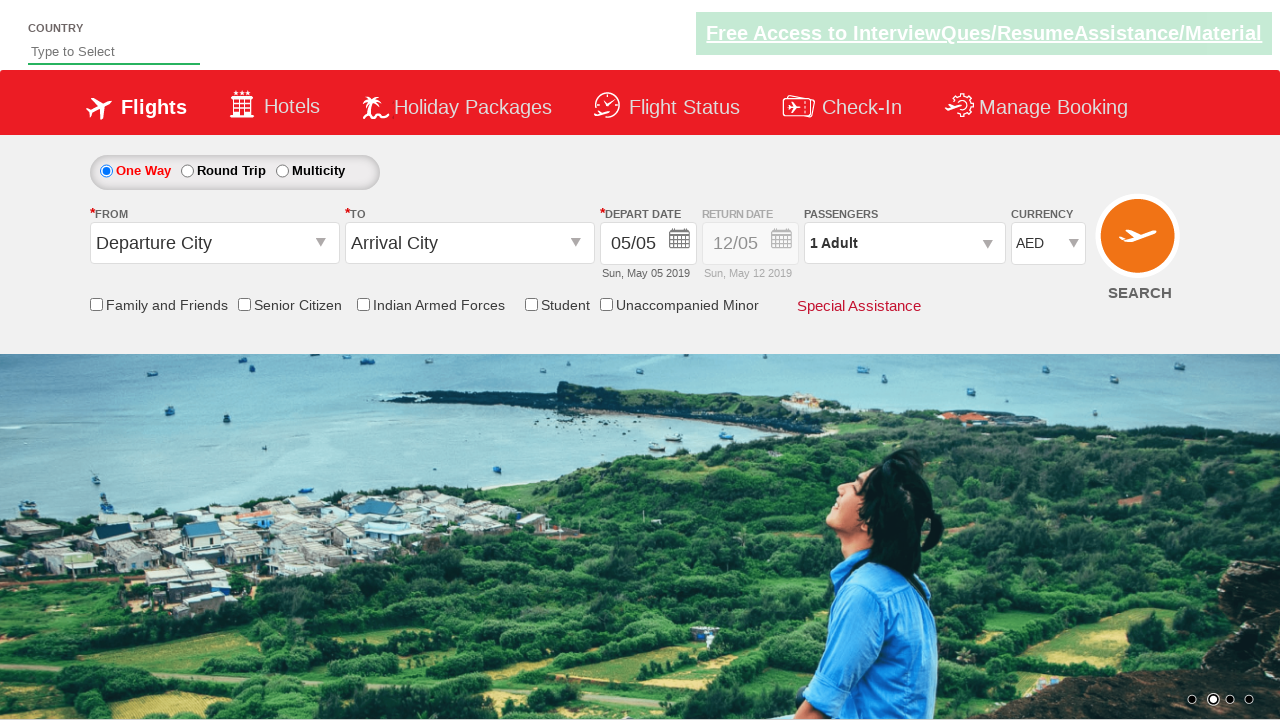

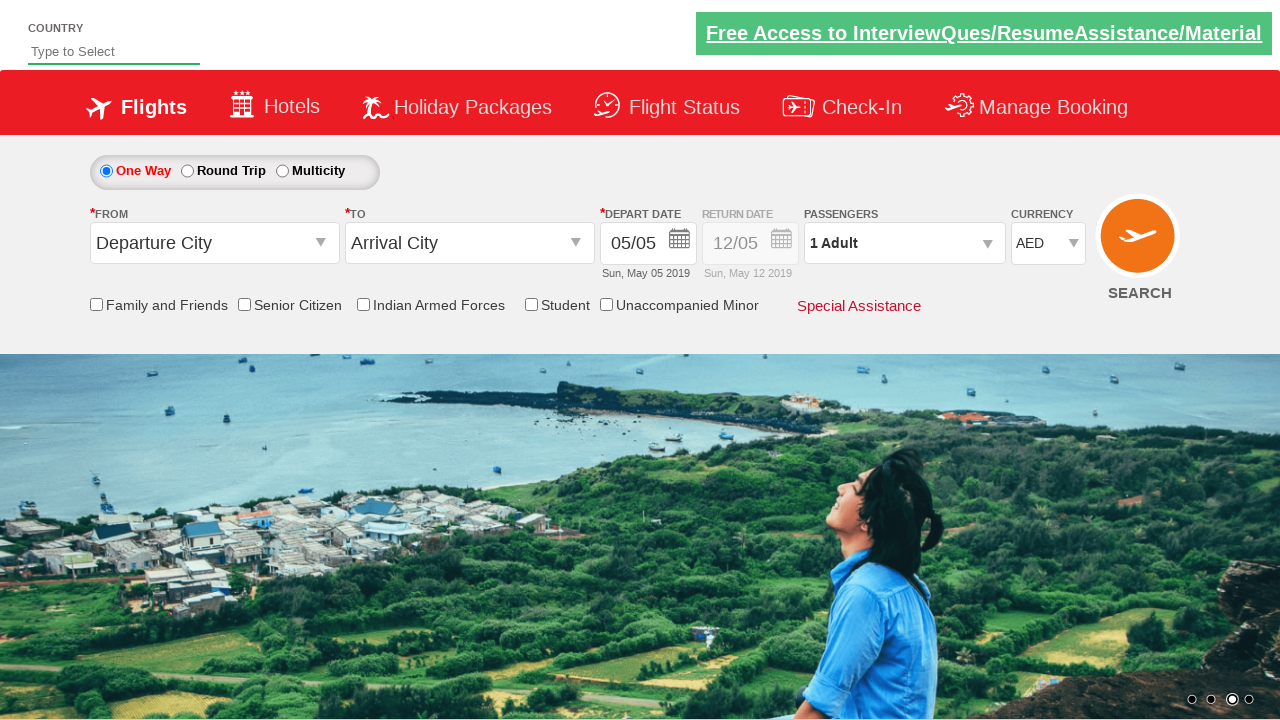